Tests the theme toggle functionality by clicking the theme switch button and verifying the data-theme attribute changes between light and dark modes.

Starting URL: https://playwright.dev/

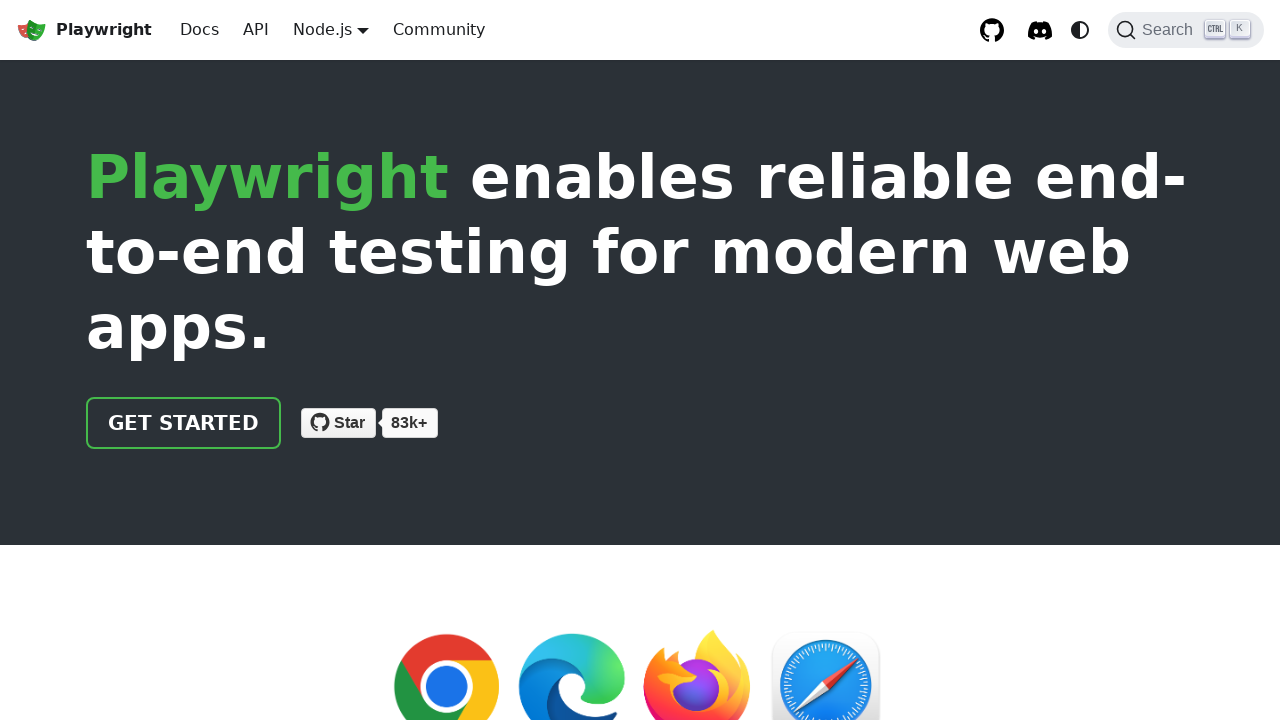

Clicked theme toggle button to switch to light mode at (1080, 30) on internal:role=button[name="Switch between dark and light"i]
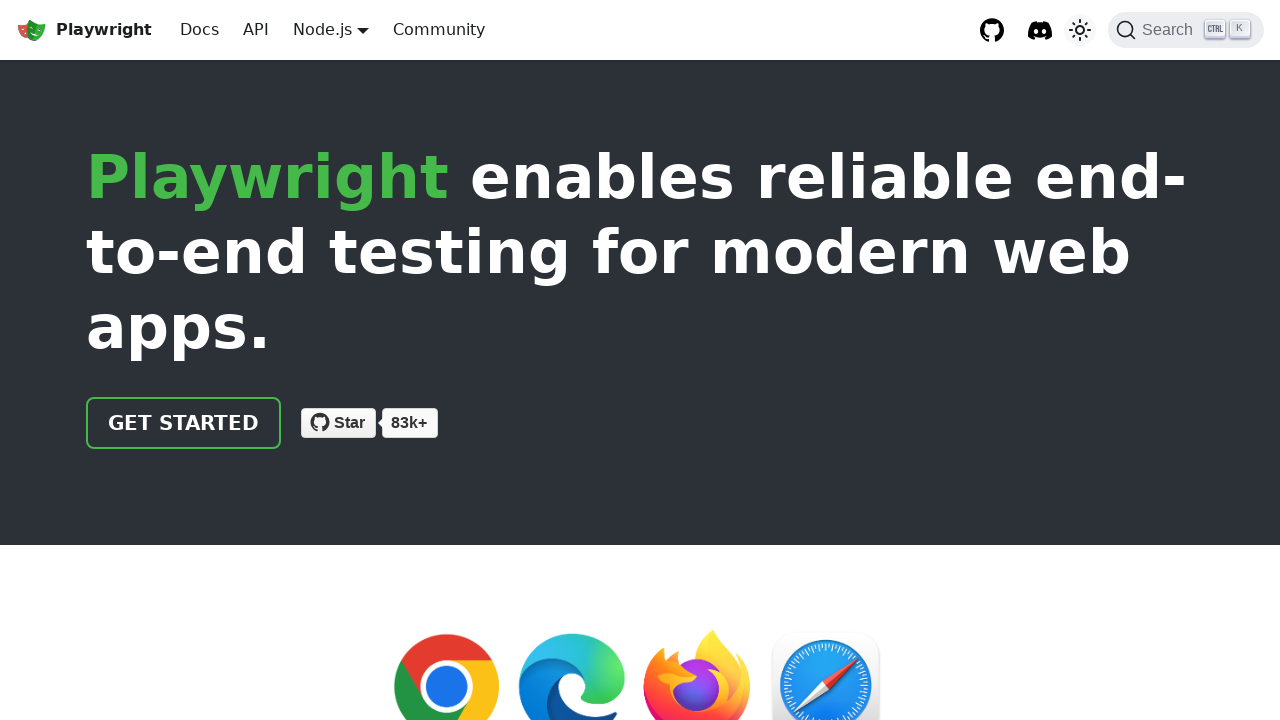

Verified theme attribute changed to 'light'
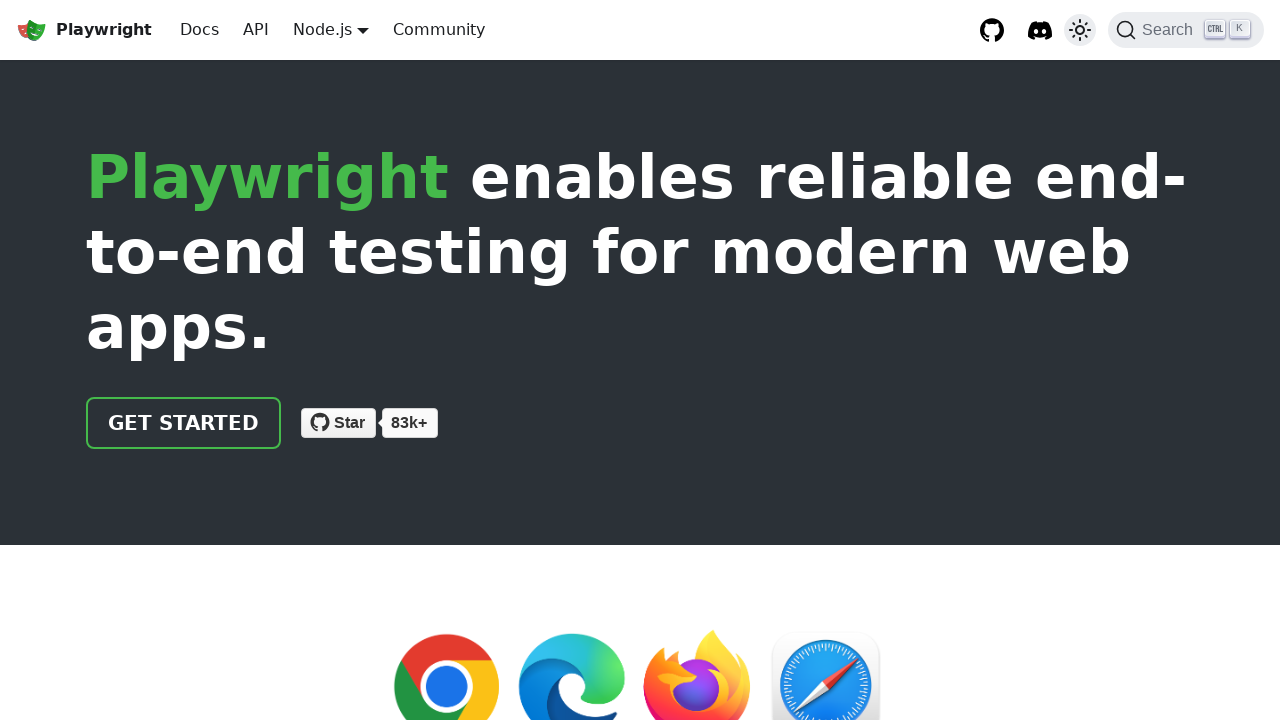

Clicked theme toggle button to switch to dark mode at (1080, 30) on internal:role=button[name="Switch between dark and light"i]
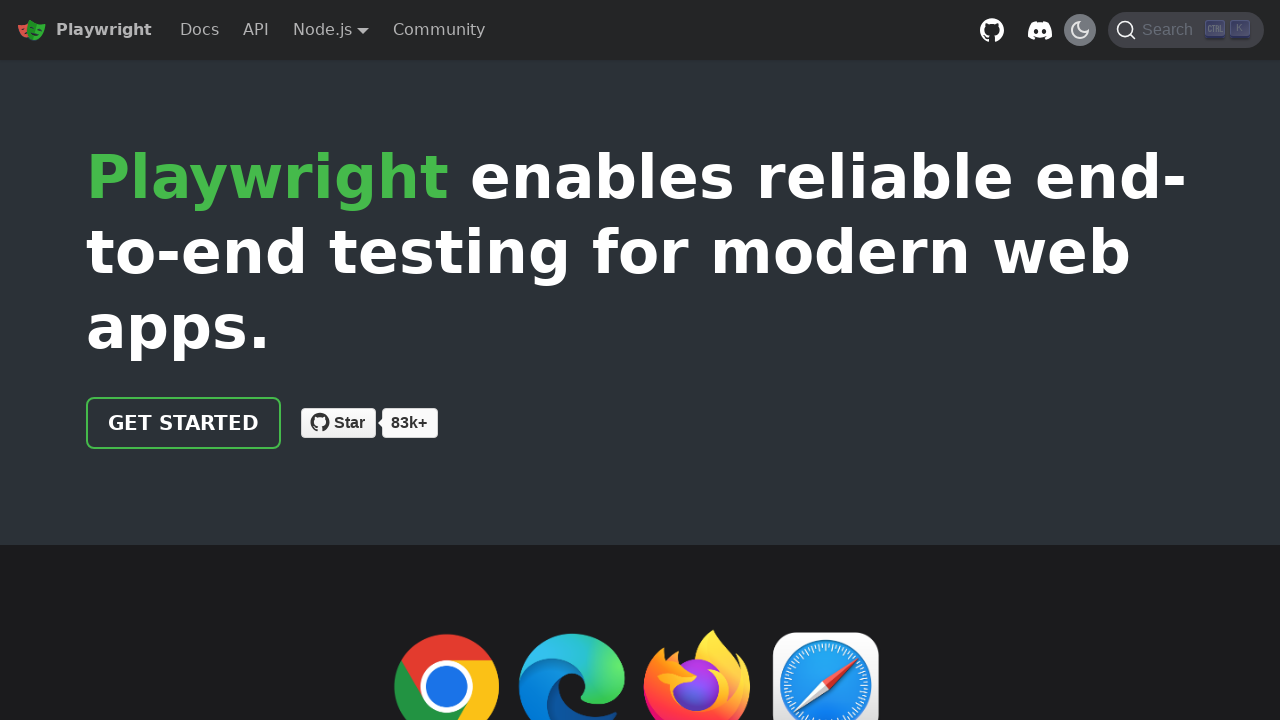

Verified theme attribute changed to 'dark'
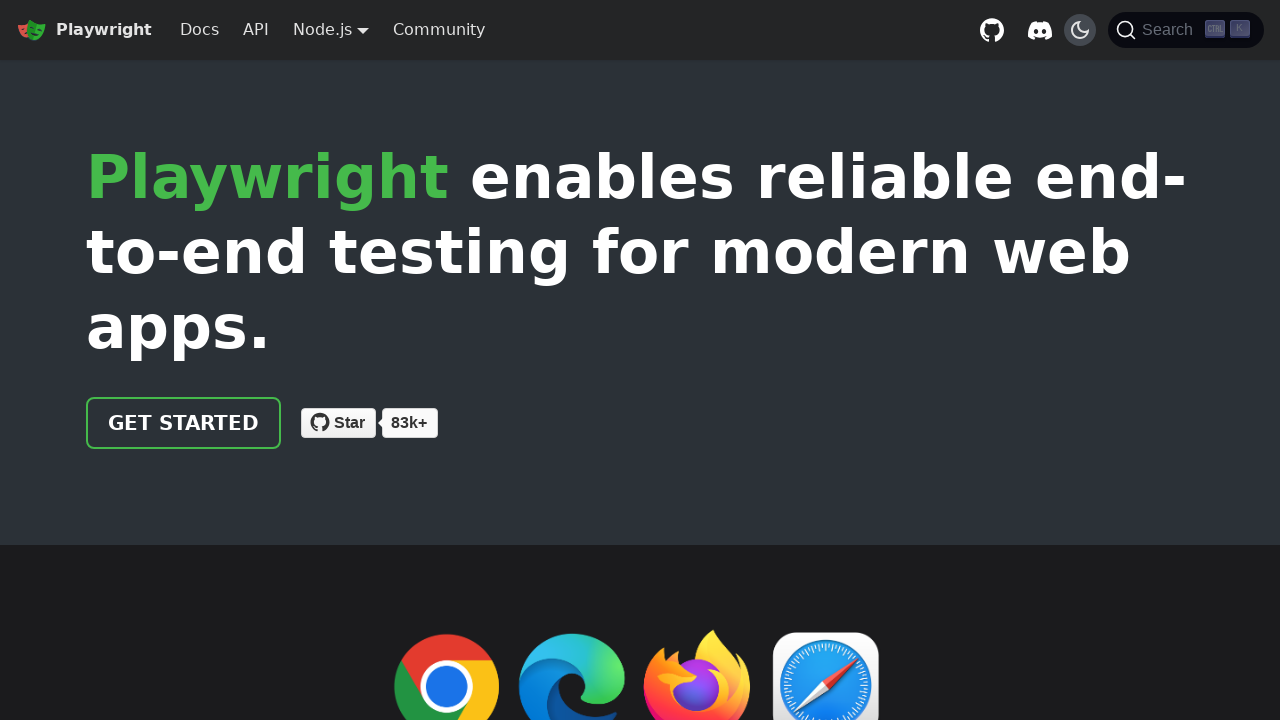

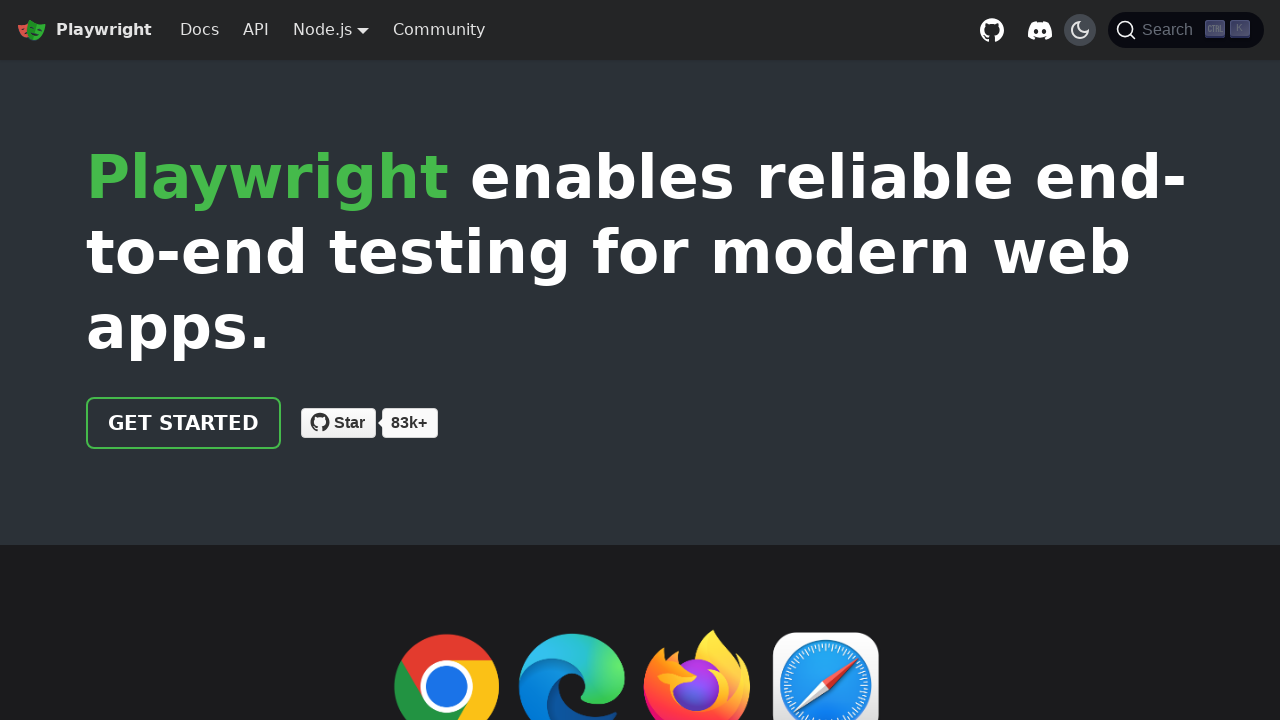